Tests file download functionality by navigating to a download page, clicking the first download link, and verifying the file downloads successfully.

Starting URL: http://the-internet.herokuapp.com/download

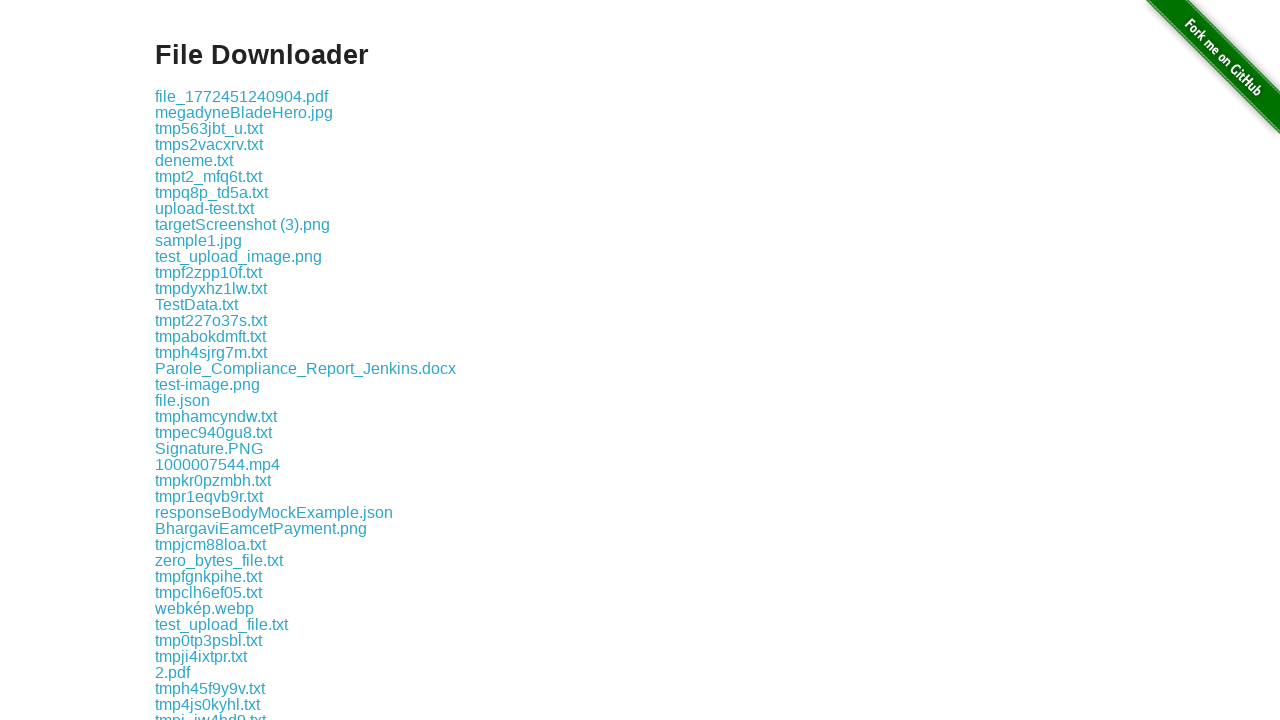

Clicked the first download link on the page at (242, 96) on .example a
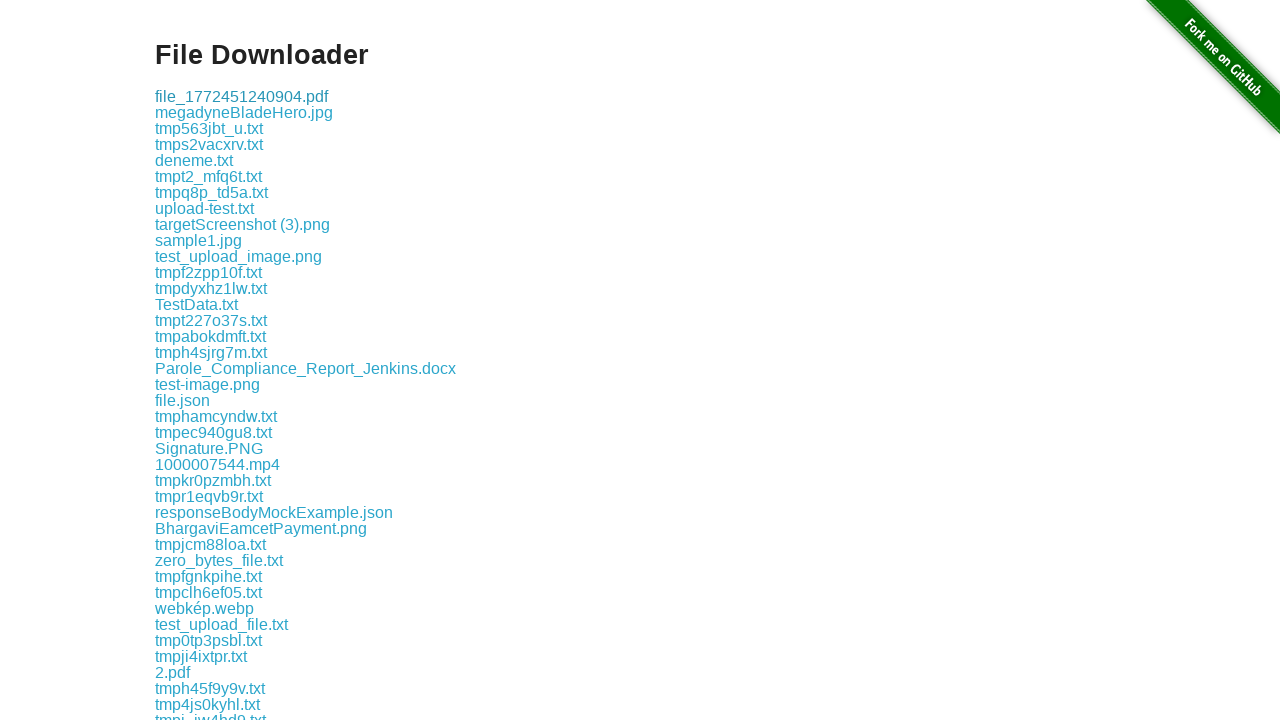

Waited for download to complete
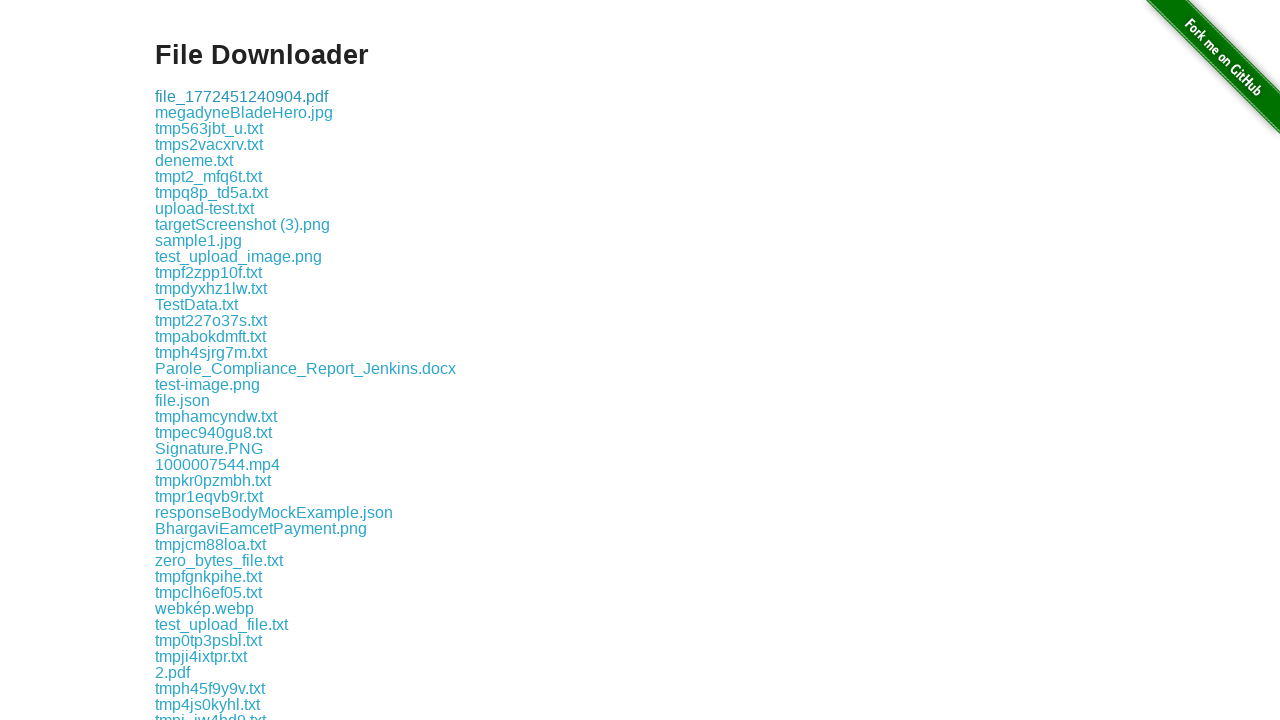

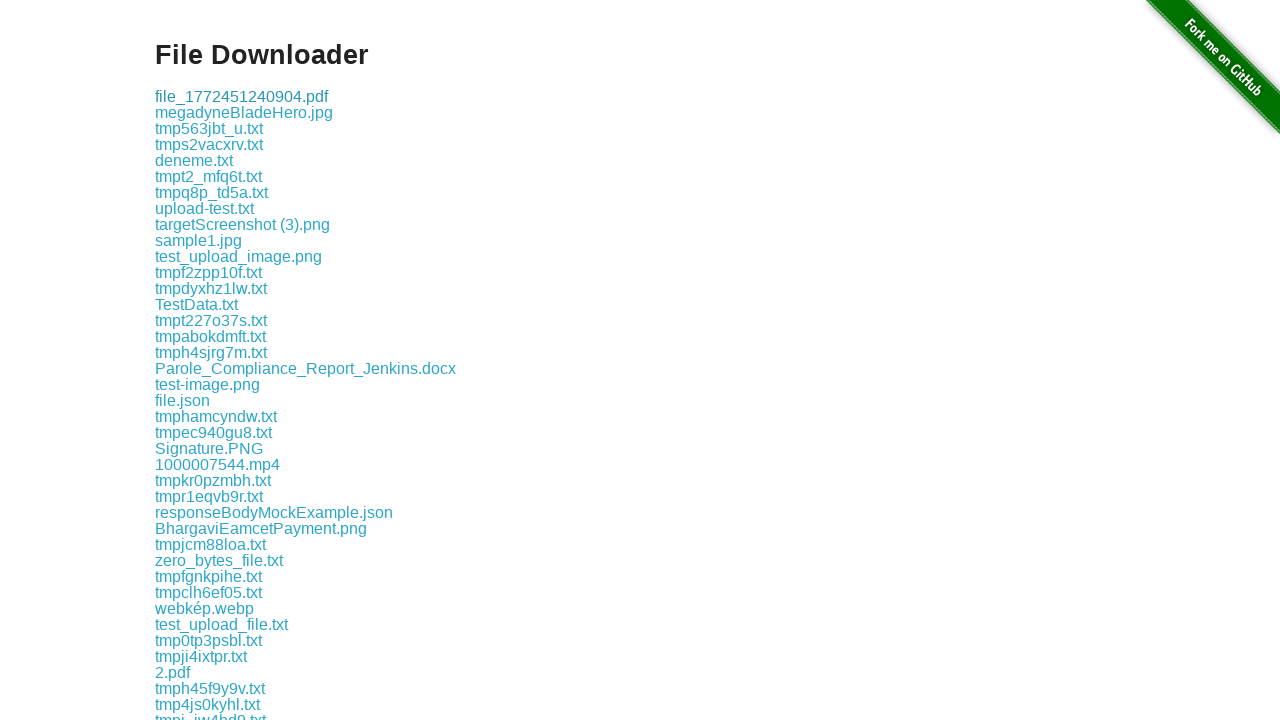